Tests that a todo item is removed when edited to an empty string

Starting URL: https://demo.playwright.dev/todomvc

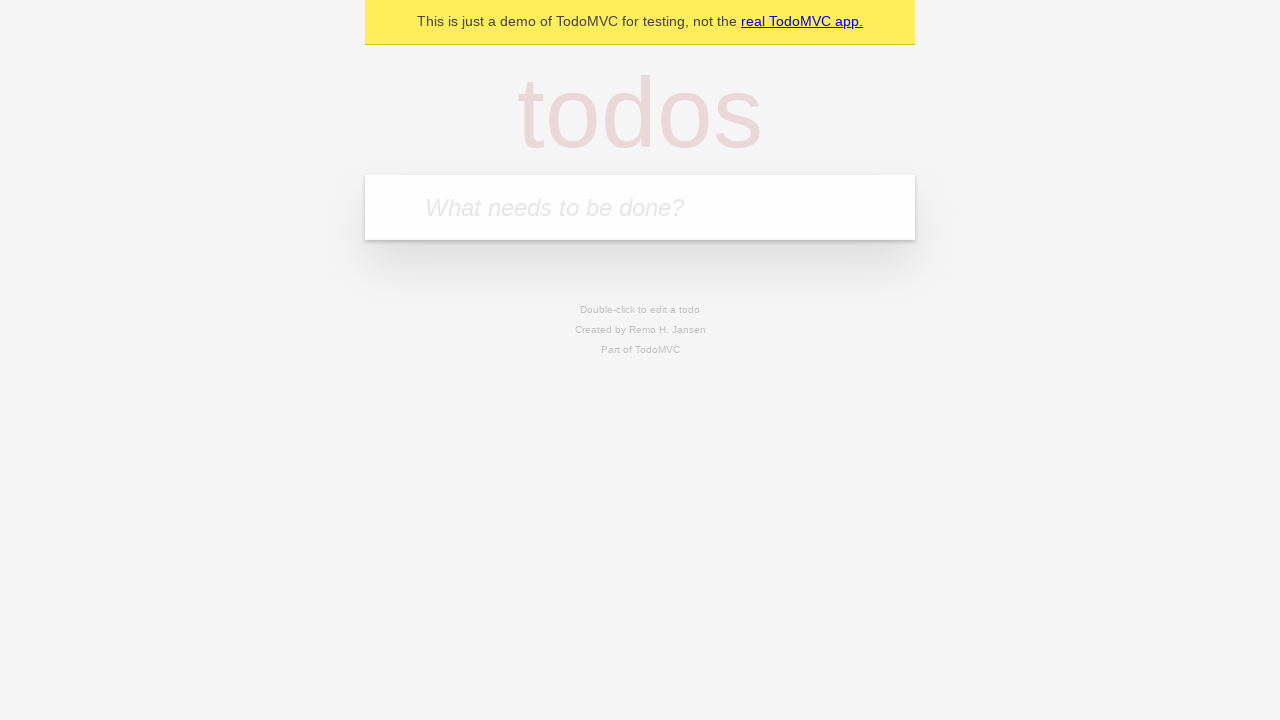

Filled todo input with 'buy some cheese' on internal:attr=[placeholder="What needs to be done?"i]
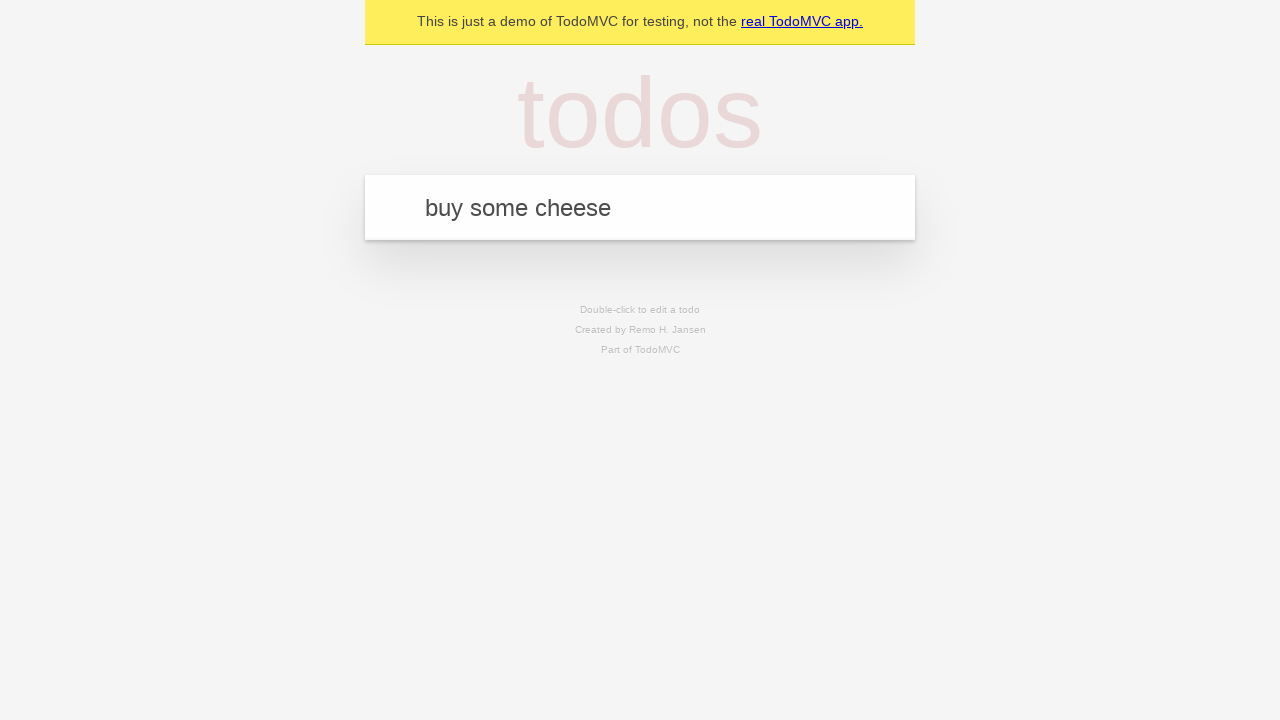

Pressed Enter to create first todo on internal:attr=[placeholder="What needs to be done?"i]
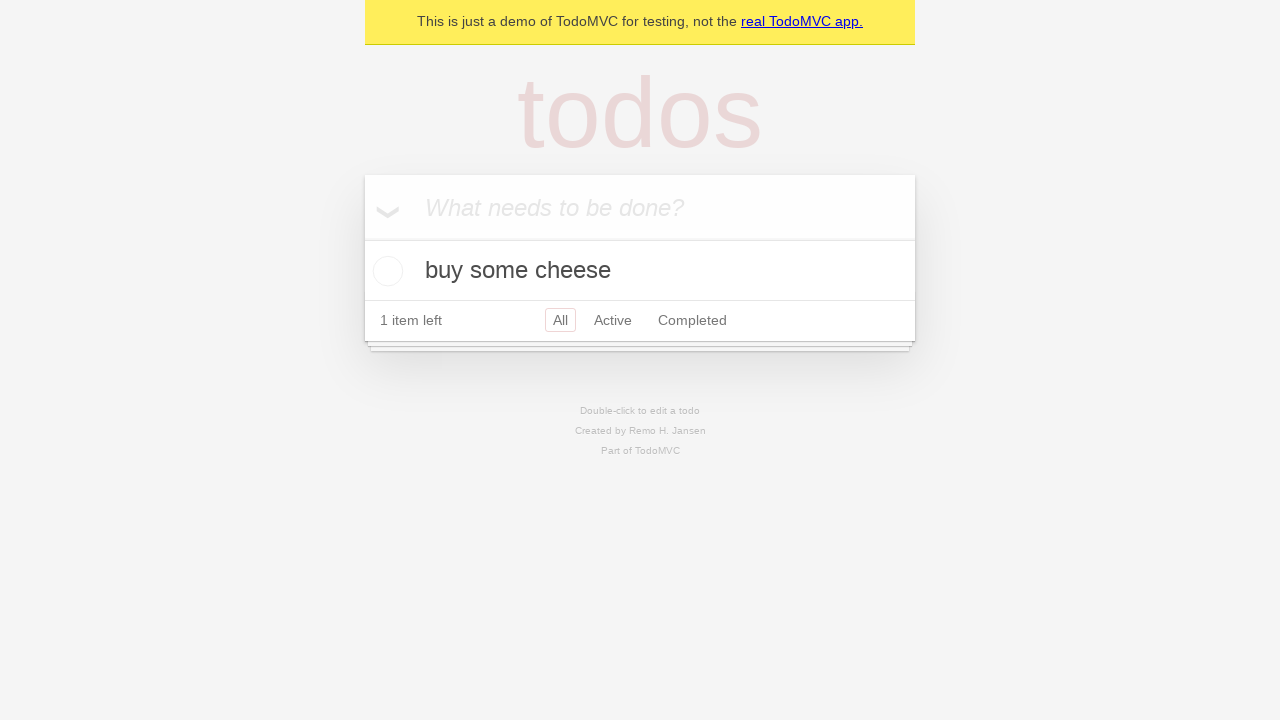

Filled todo input with 'feed the cat' on internal:attr=[placeholder="What needs to be done?"i]
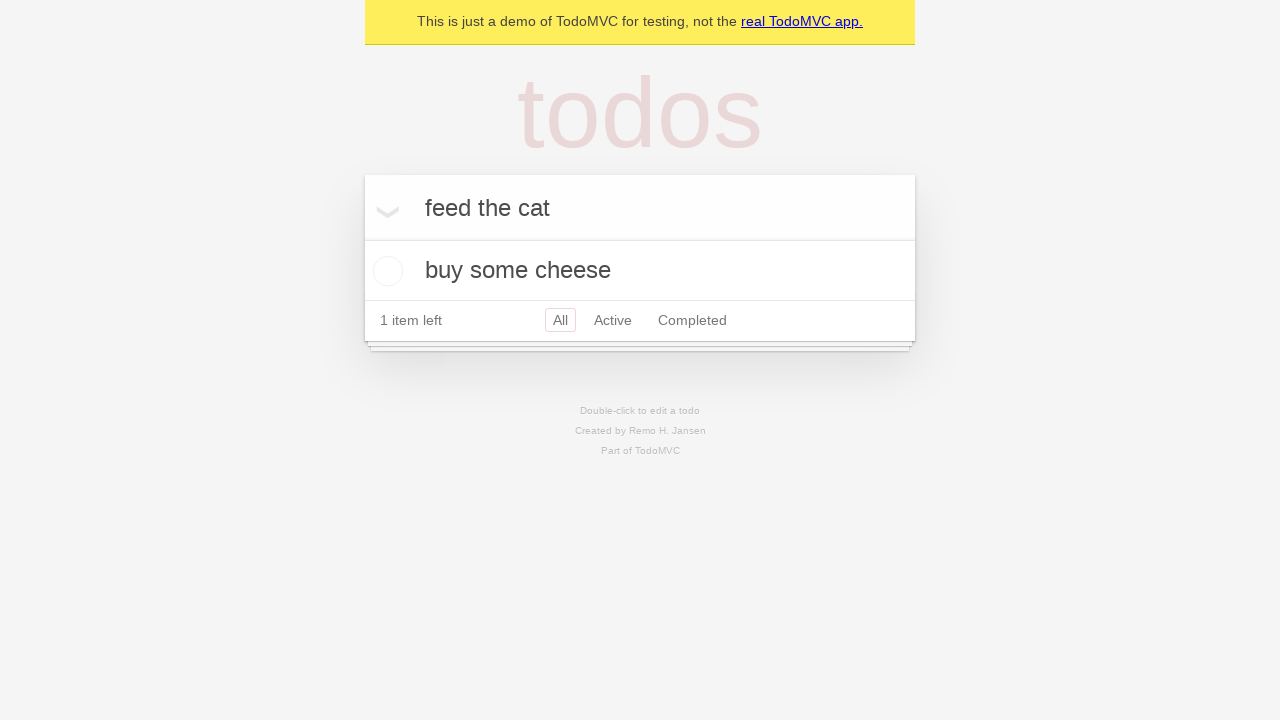

Pressed Enter to create second todo on internal:attr=[placeholder="What needs to be done?"i]
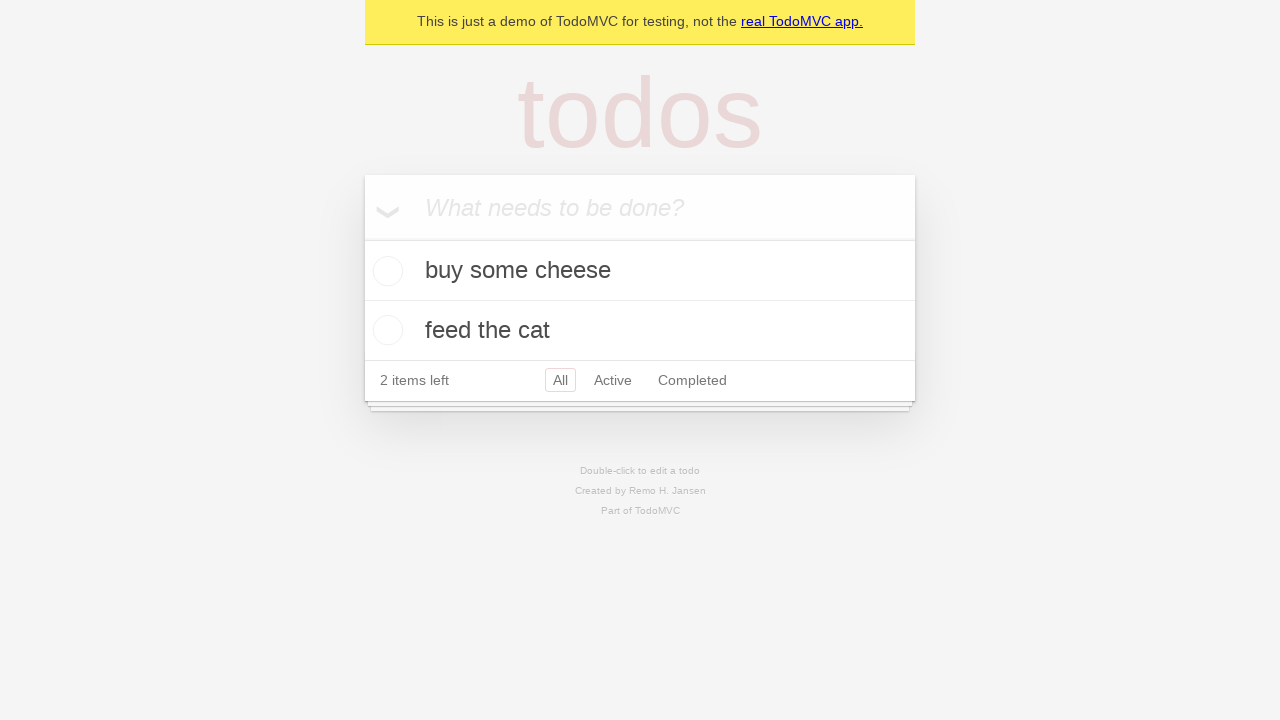

Filled todo input with 'book a doctors appointment' on internal:attr=[placeholder="What needs to be done?"i]
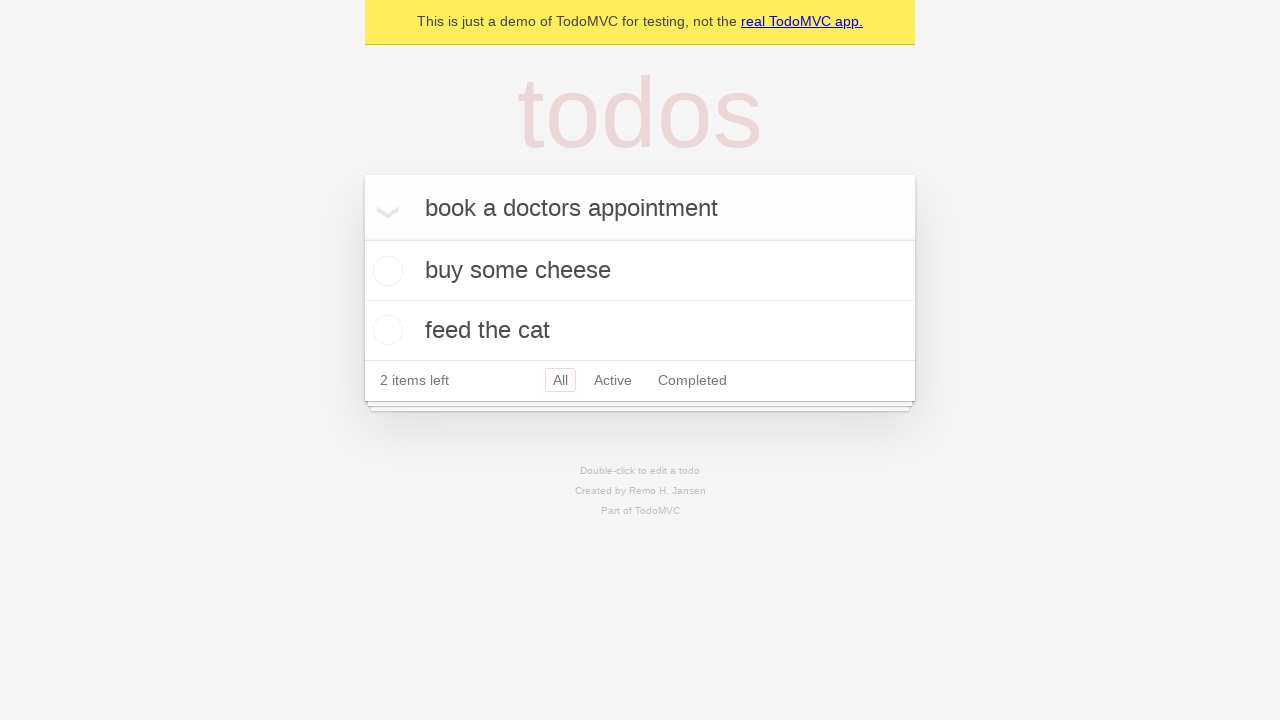

Pressed Enter to create third todo on internal:attr=[placeholder="What needs to be done?"i]
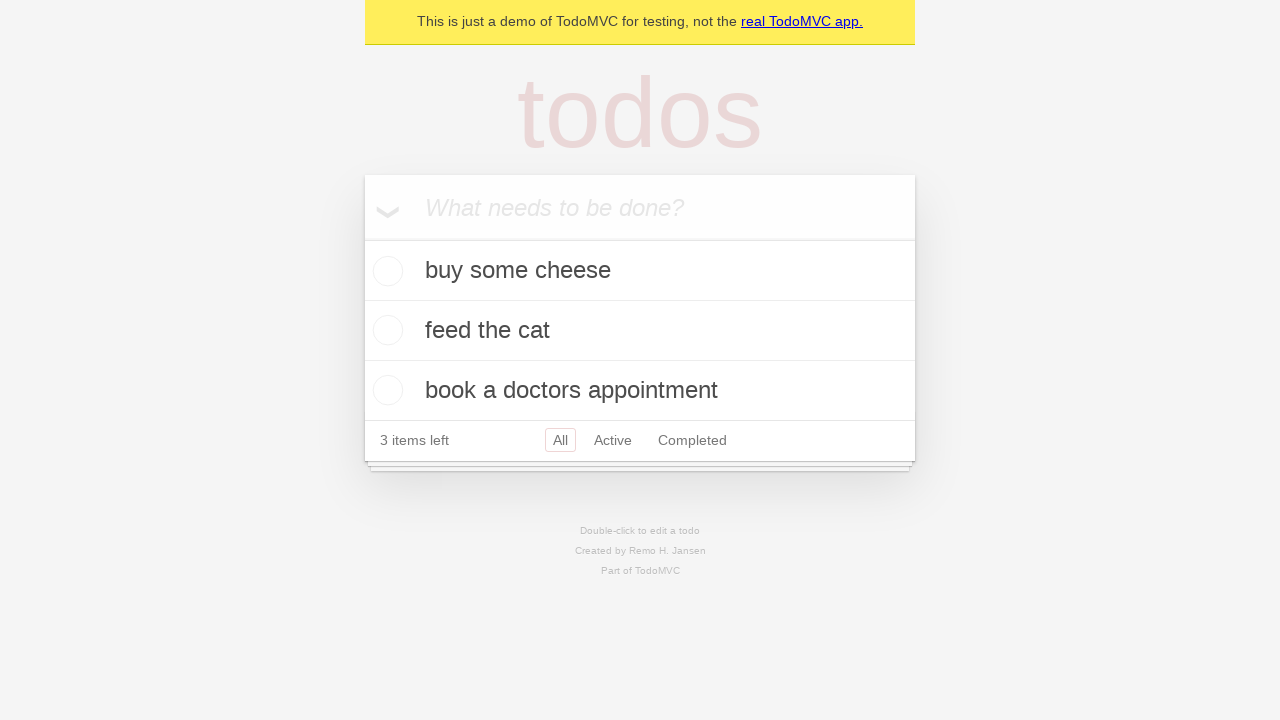

Double-clicked second todo to enter edit mode at (640, 331) on internal:testid=[data-testid="todo-item"s] >> nth=1
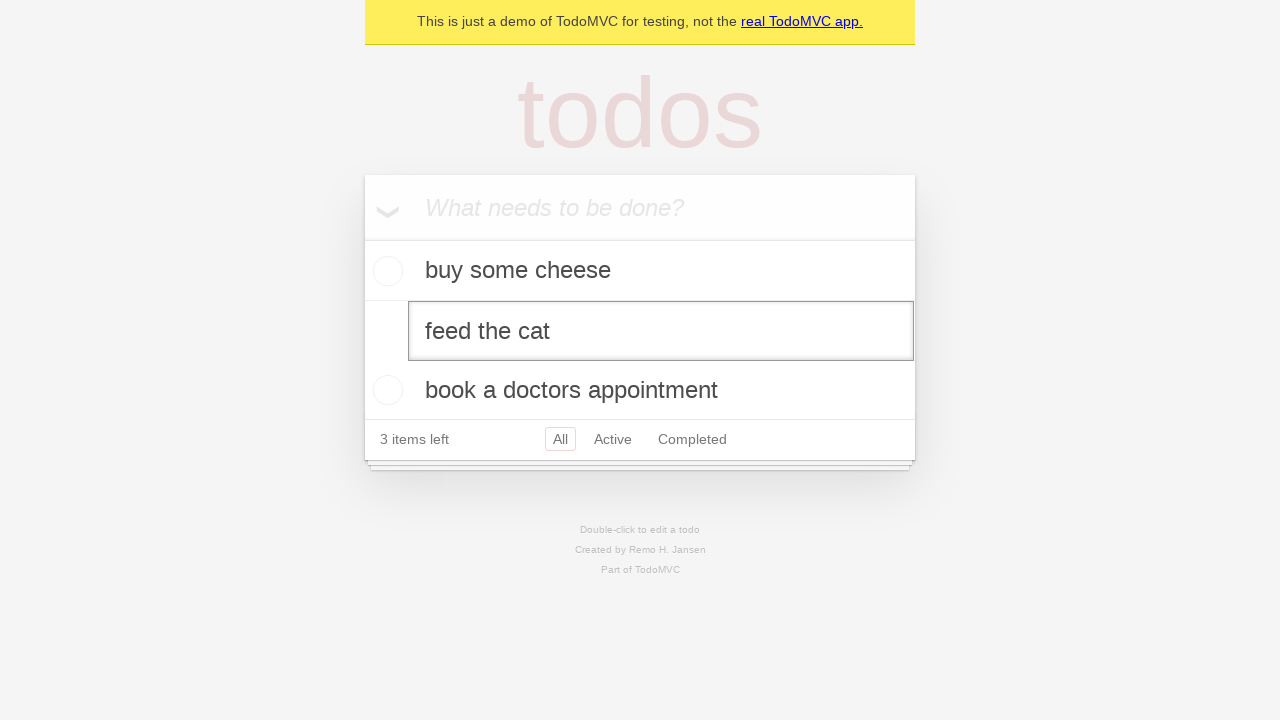

Cleared the text in edit field on internal:testid=[data-testid="todo-item"s] >> nth=1 >> internal:role=textbox[nam
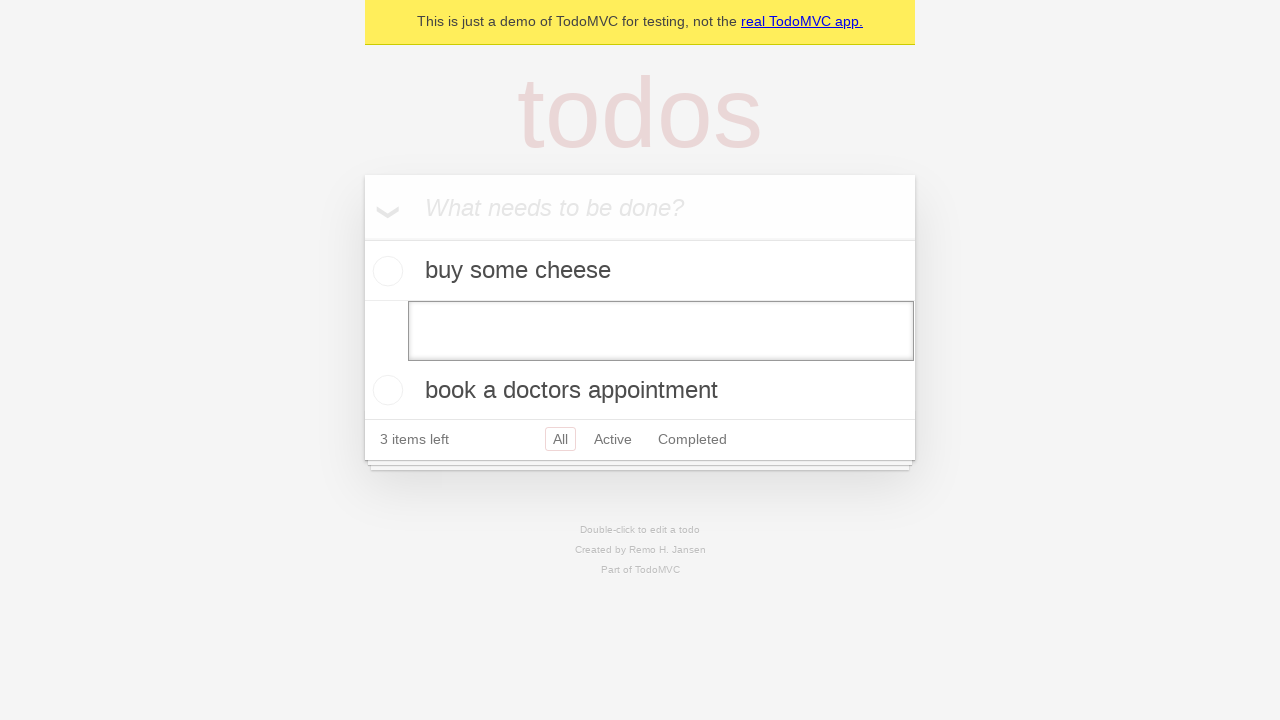

Pressed Enter to save empty text and remove the todo item on internal:testid=[data-testid="todo-item"s] >> nth=1 >> internal:role=textbox[nam
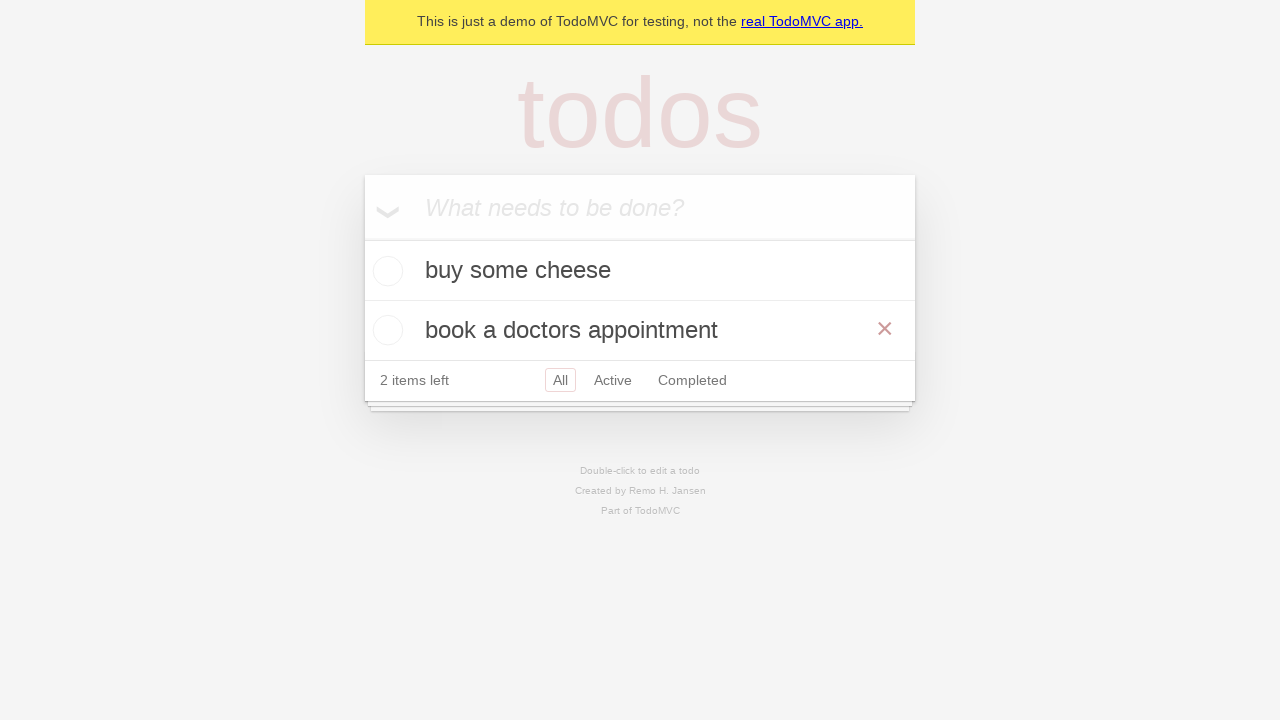

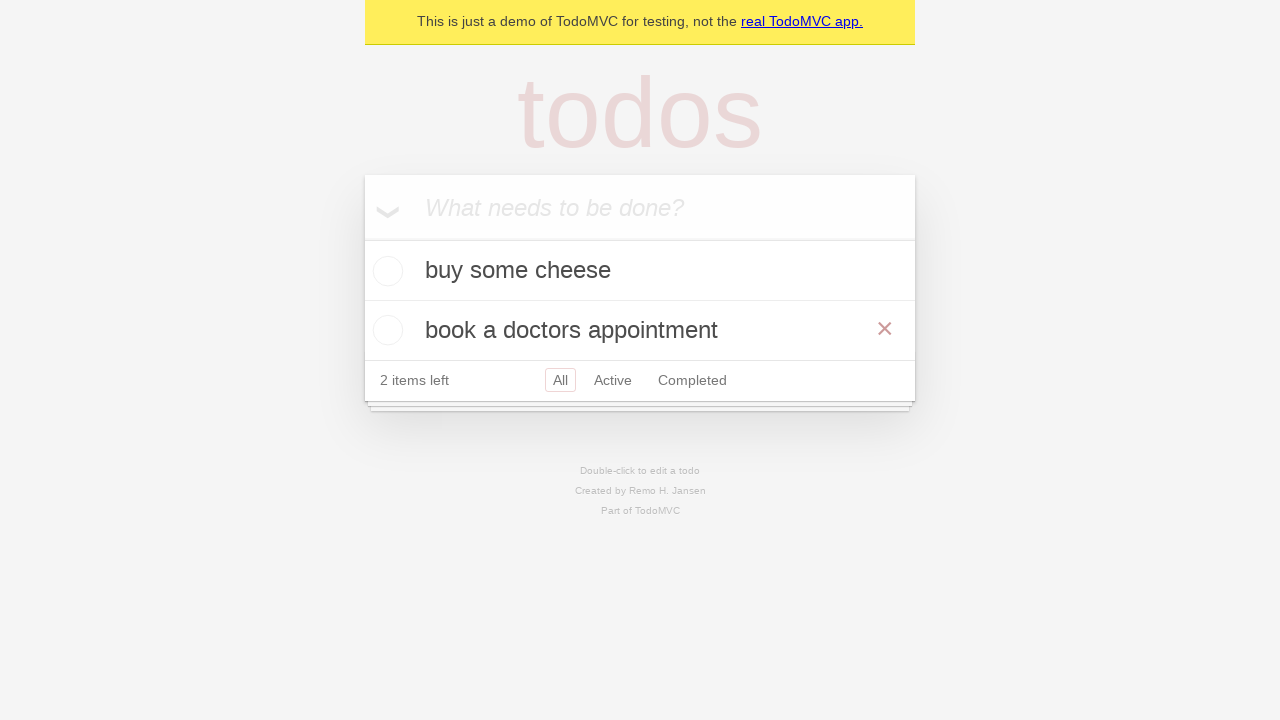